Tests dynamic loading functionality by clicking a start button and waiting for content to appear using fluent wait pattern

Starting URL: https://the-internet.herokuapp.com/dynamic_loading/1

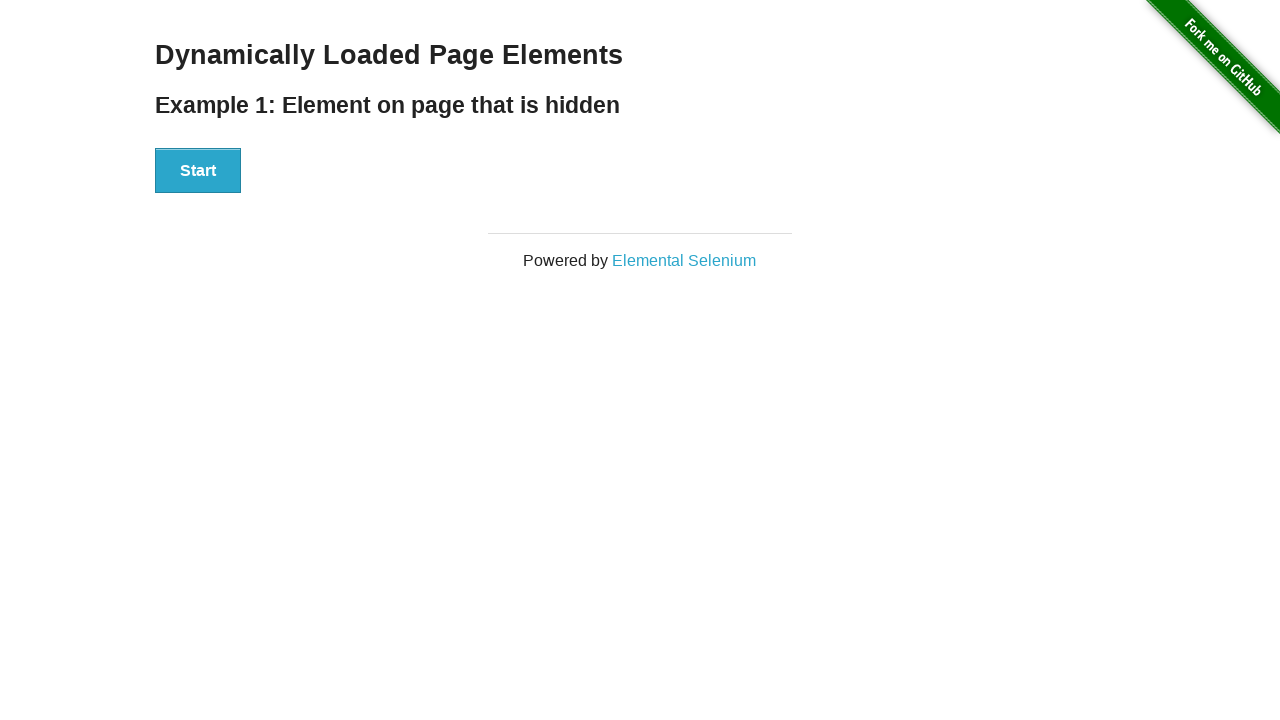

Clicked start button to trigger dynamic loading at (198, 171) on [id='start'] button
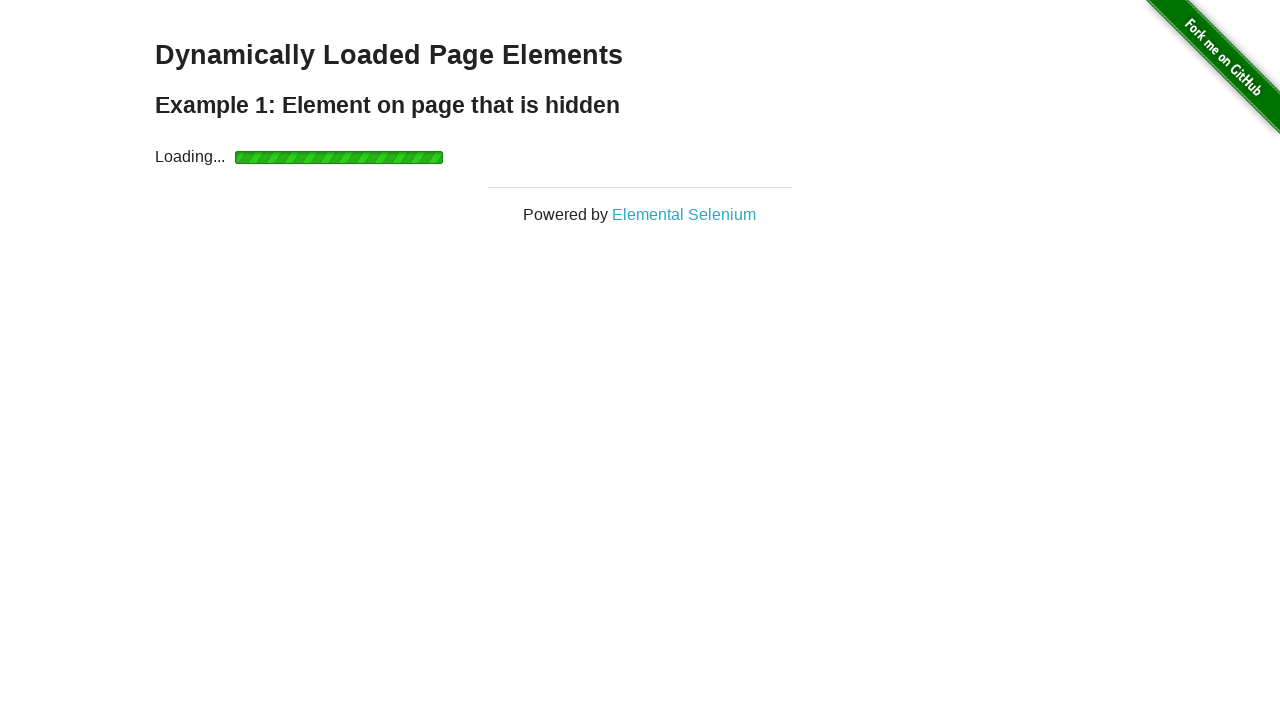

Dynamic content finished loading and is now visible
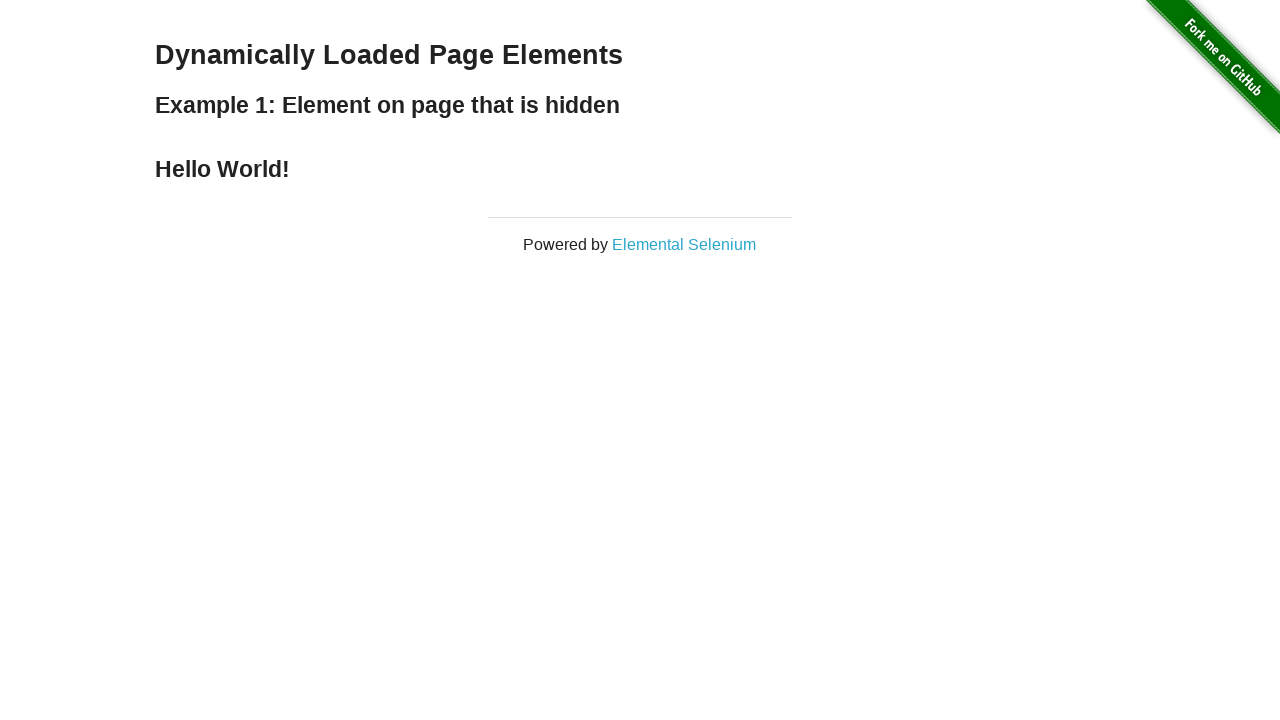

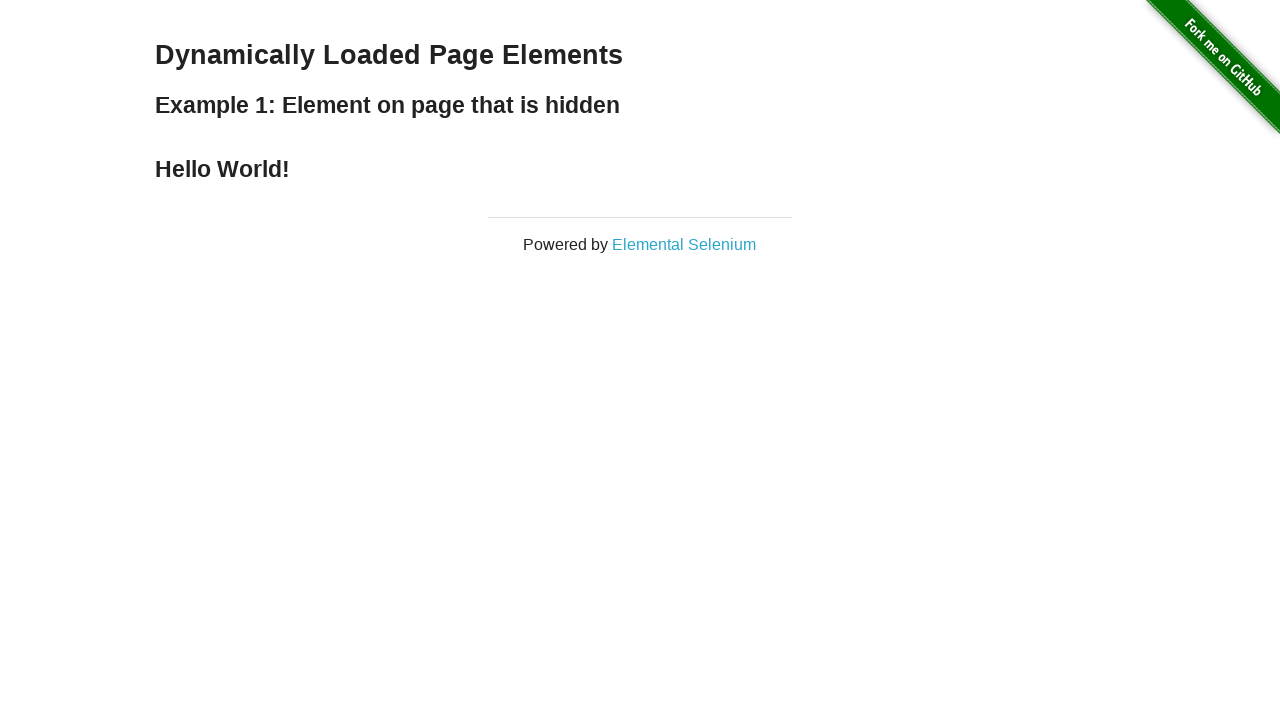